Navigates to a video chat website and checks for the presence of ban popup and access dummy elements on the page.

Starting URL: https://videochatru.com/

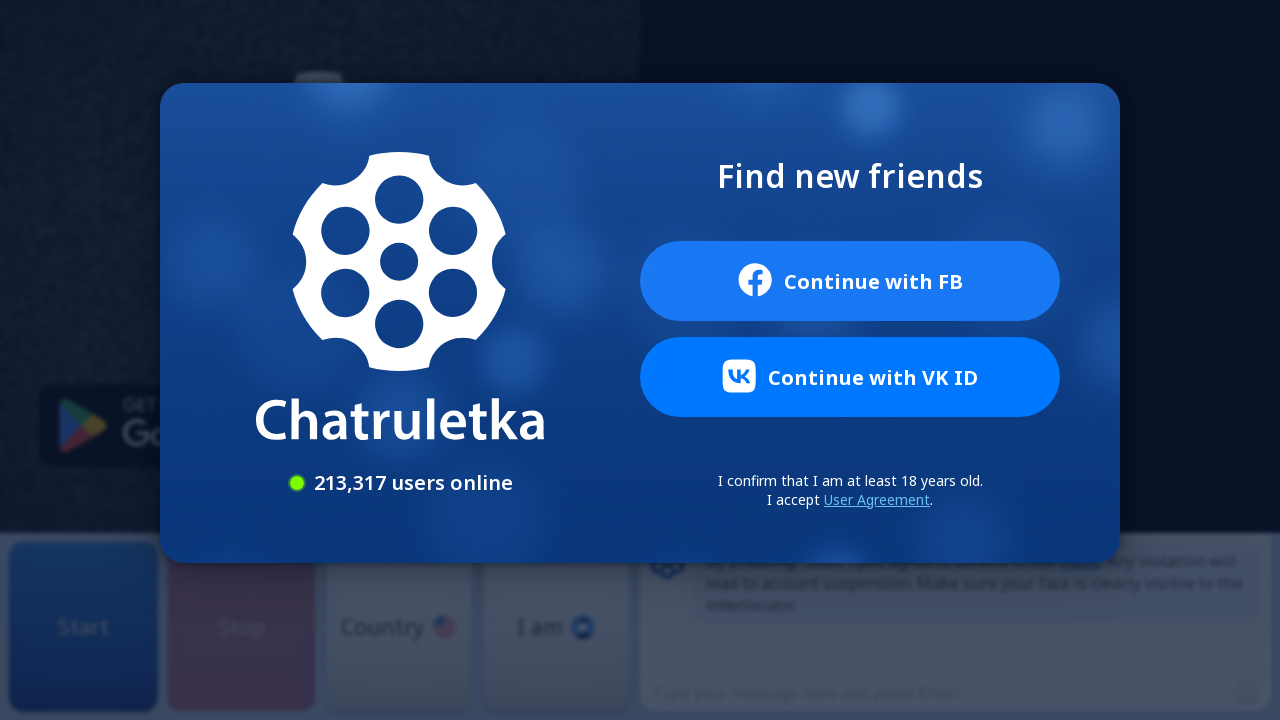

Navigated to https://videochatru.com/
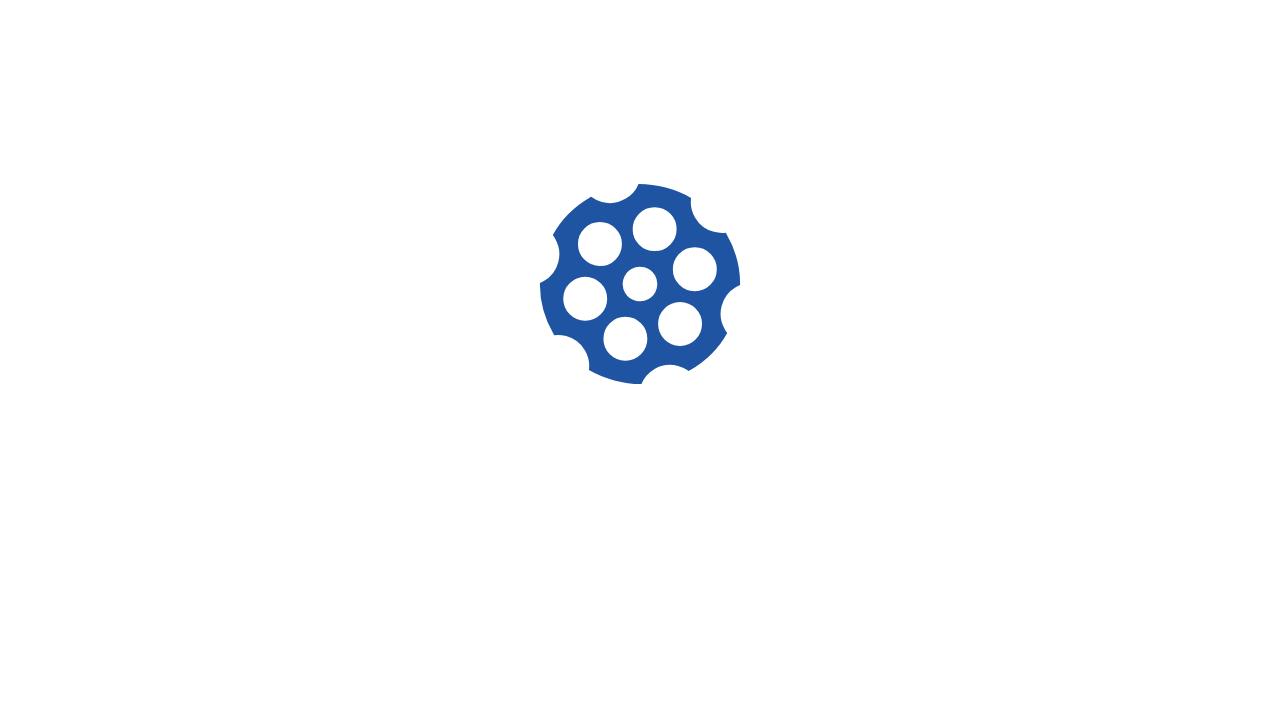

Waited for page to reach networkidle state
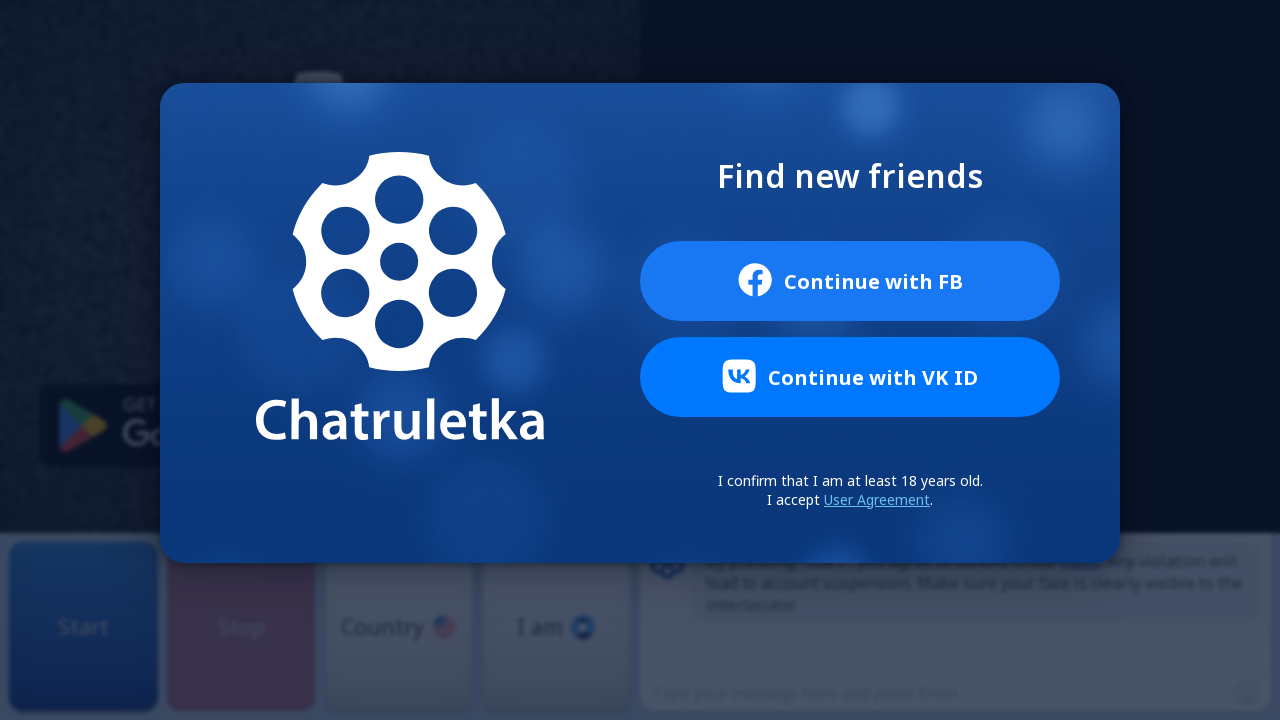

Located ban popup element
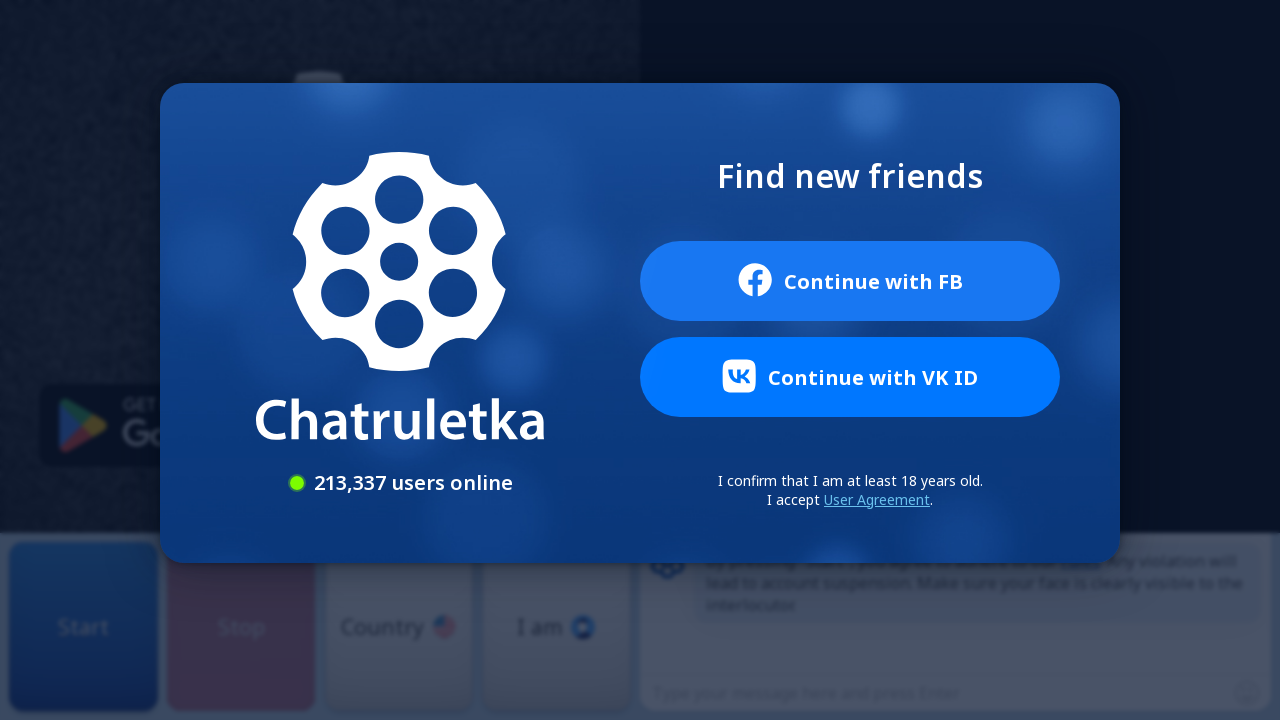

Checked ban popup visibility: False
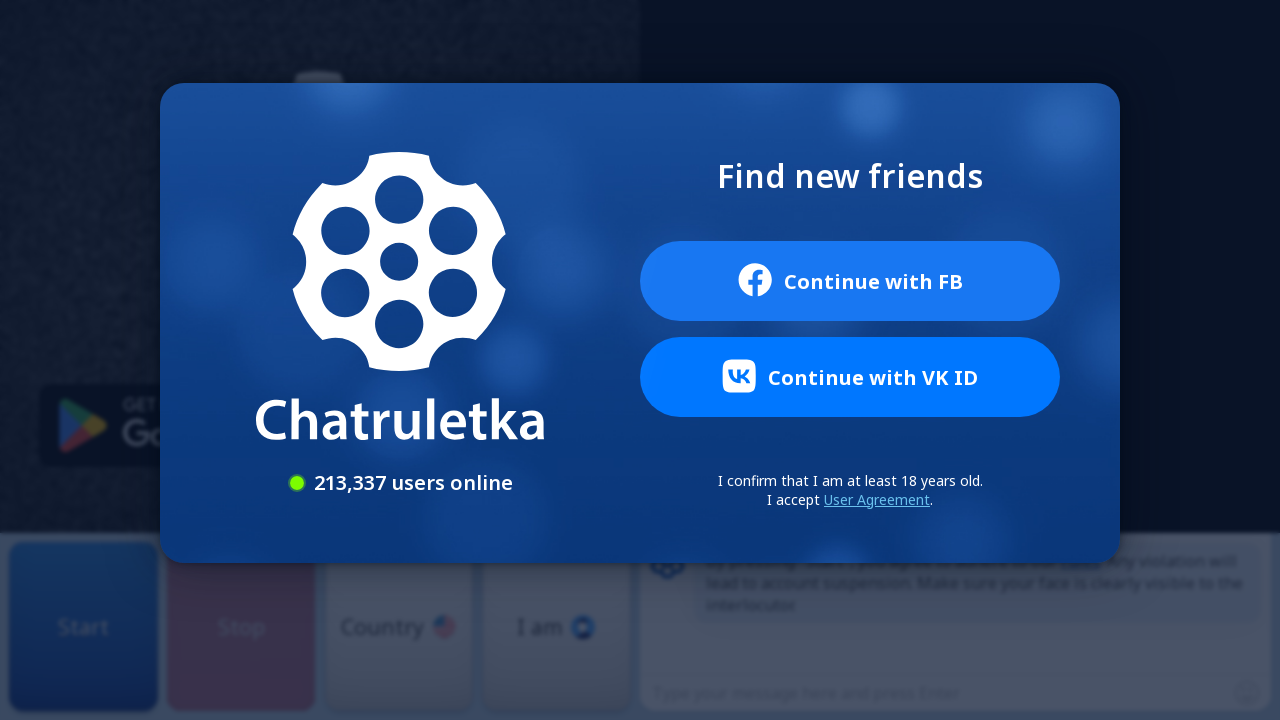

Located access dummy element
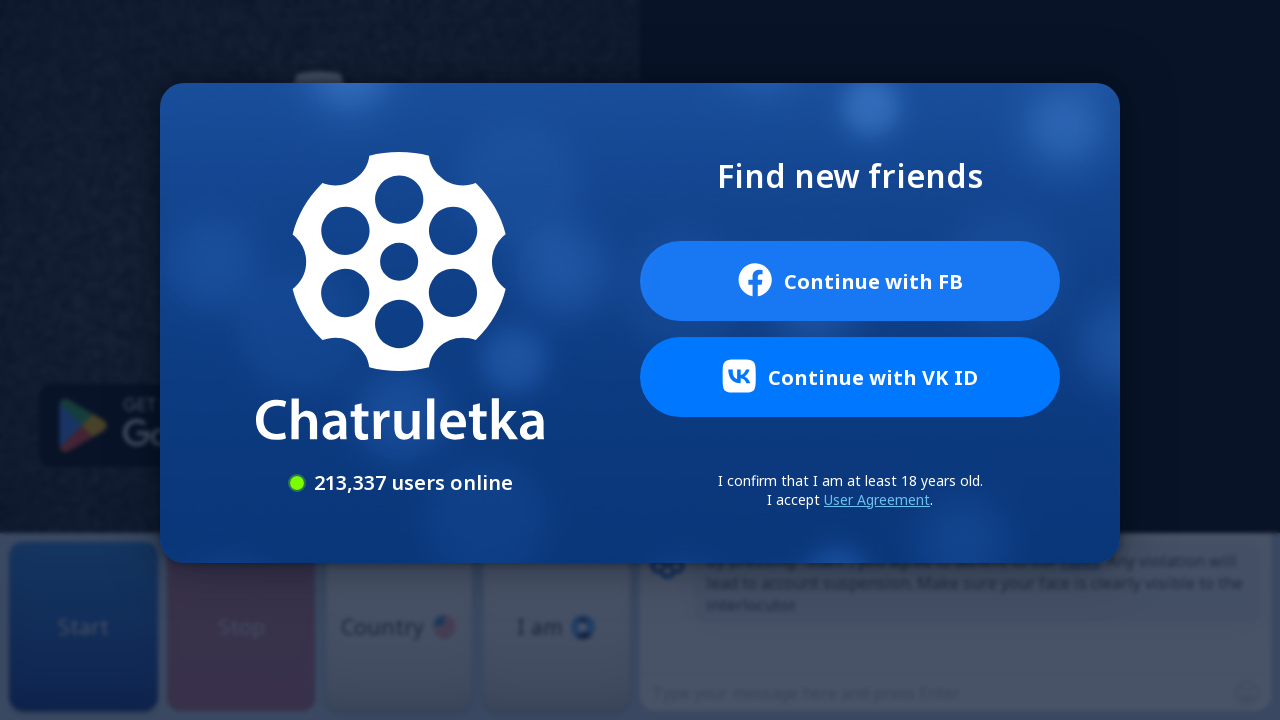

Checked access dummy visibility: False
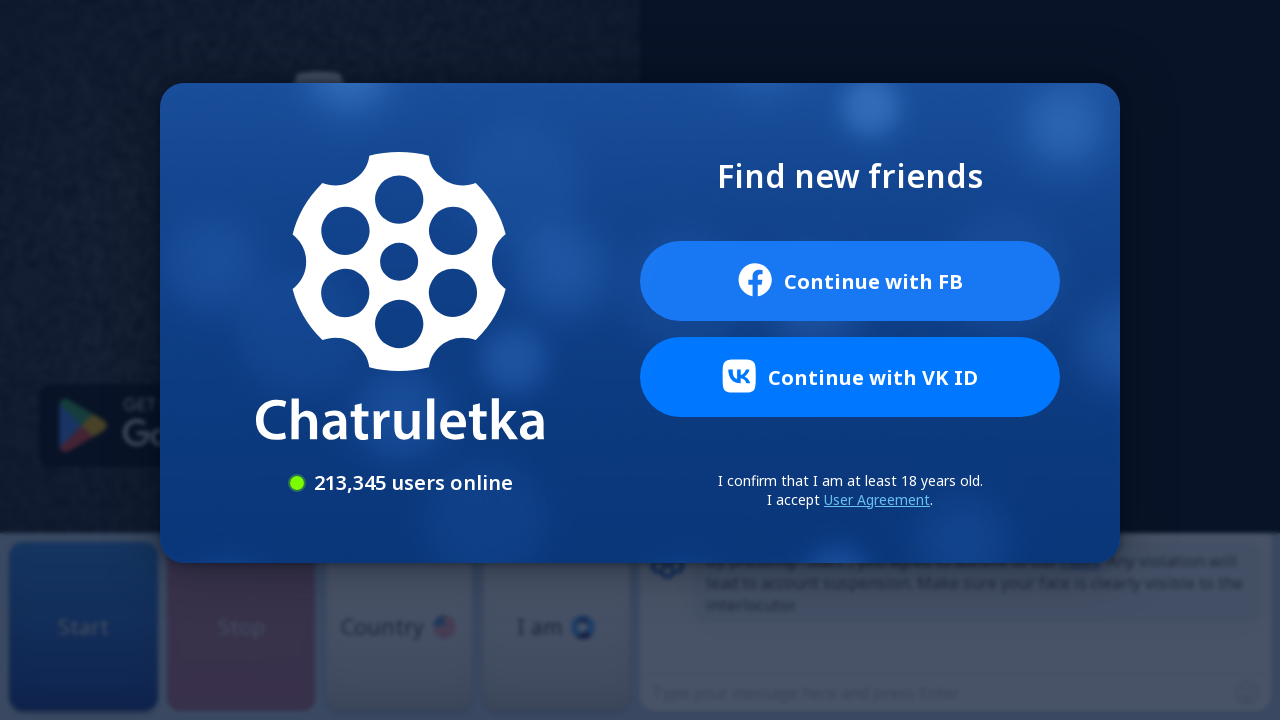

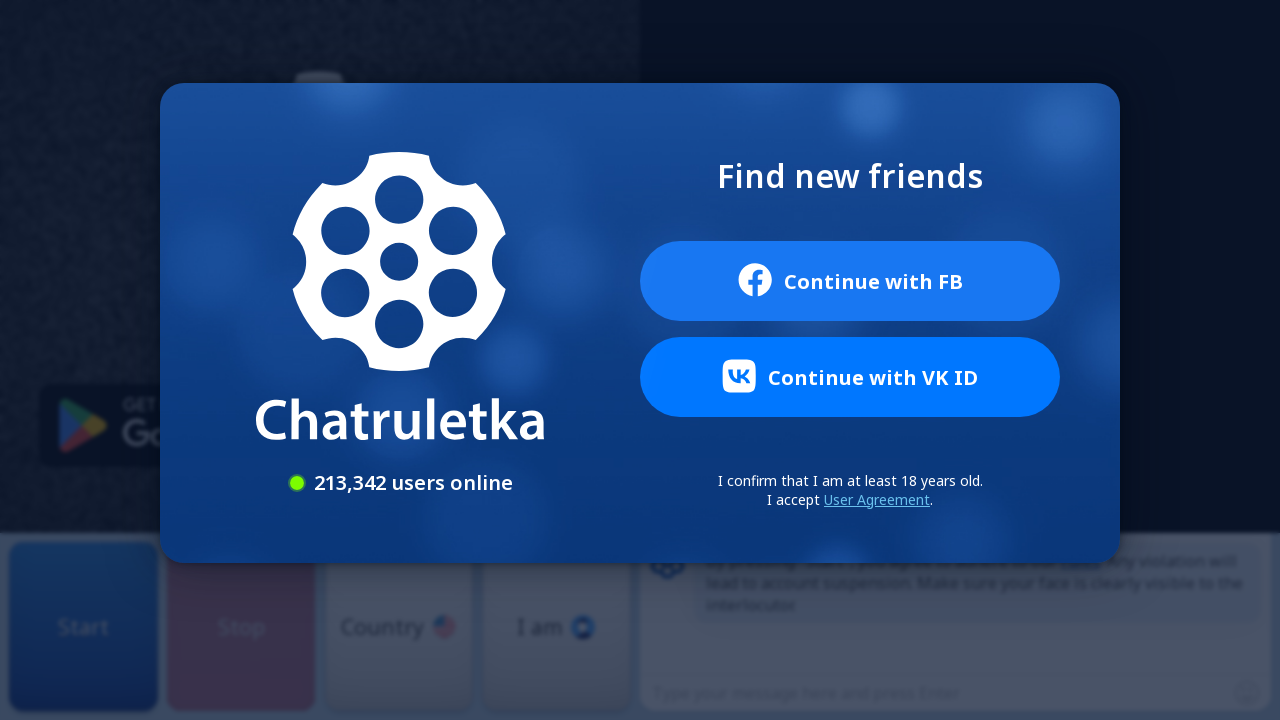